Tests checkbox functionality by clicking both checkboxes and verifying their selected states

Starting URL: https://the-internet.herokuapp.com/checkboxes

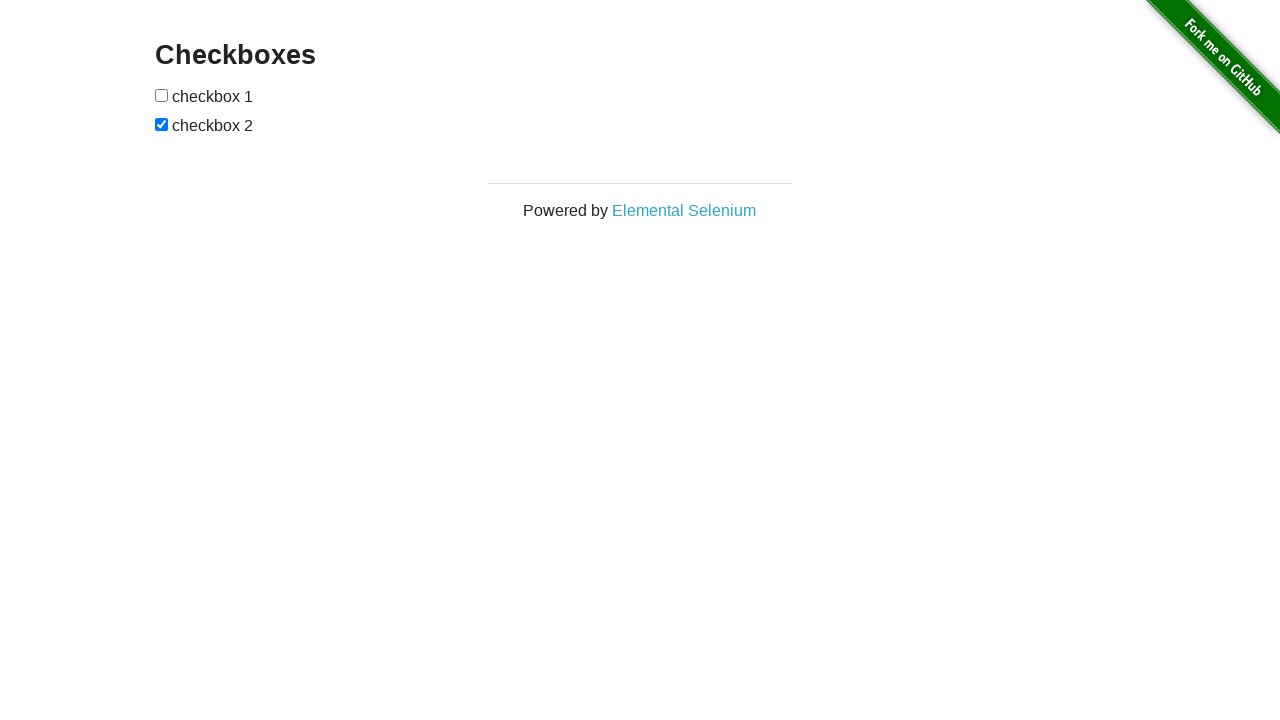

Clicked first checkbox to check it at (162, 95) on xpath=//*[@id="checkboxes"]/input[1]
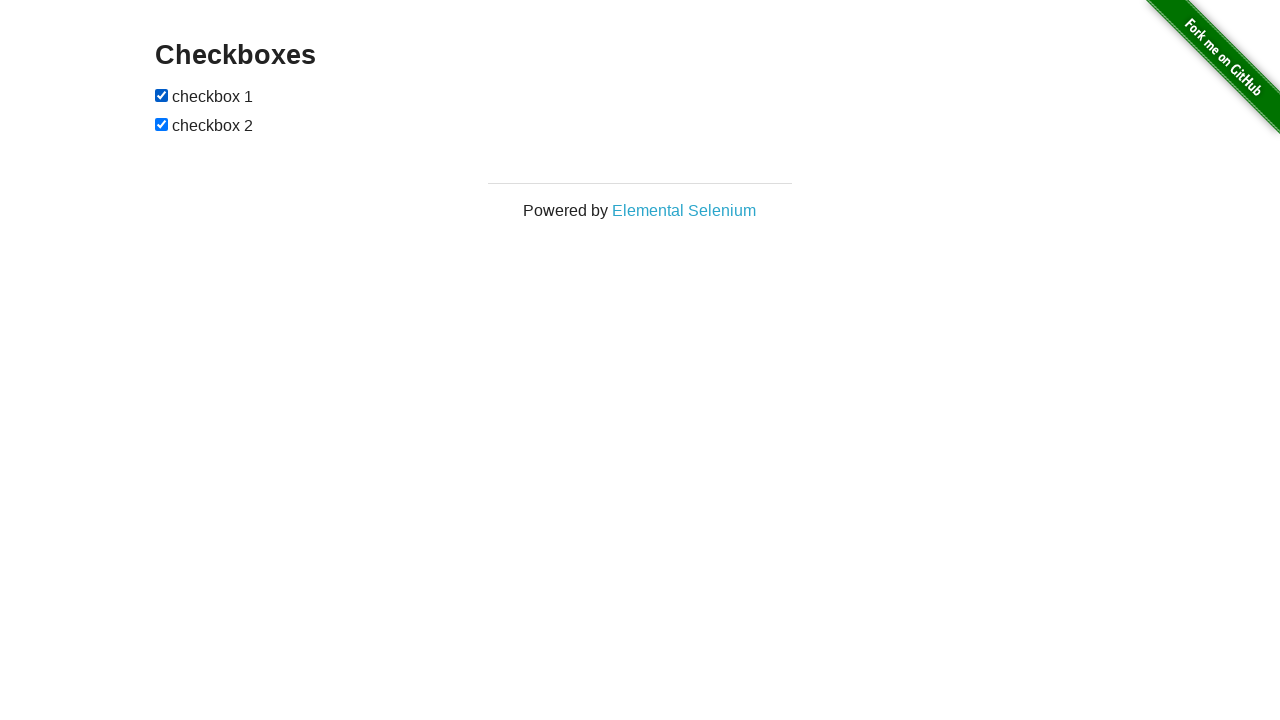

Clicked second checkbox to uncheck it at (162, 124) on xpath=//*[@id="checkboxes"]/input[2]
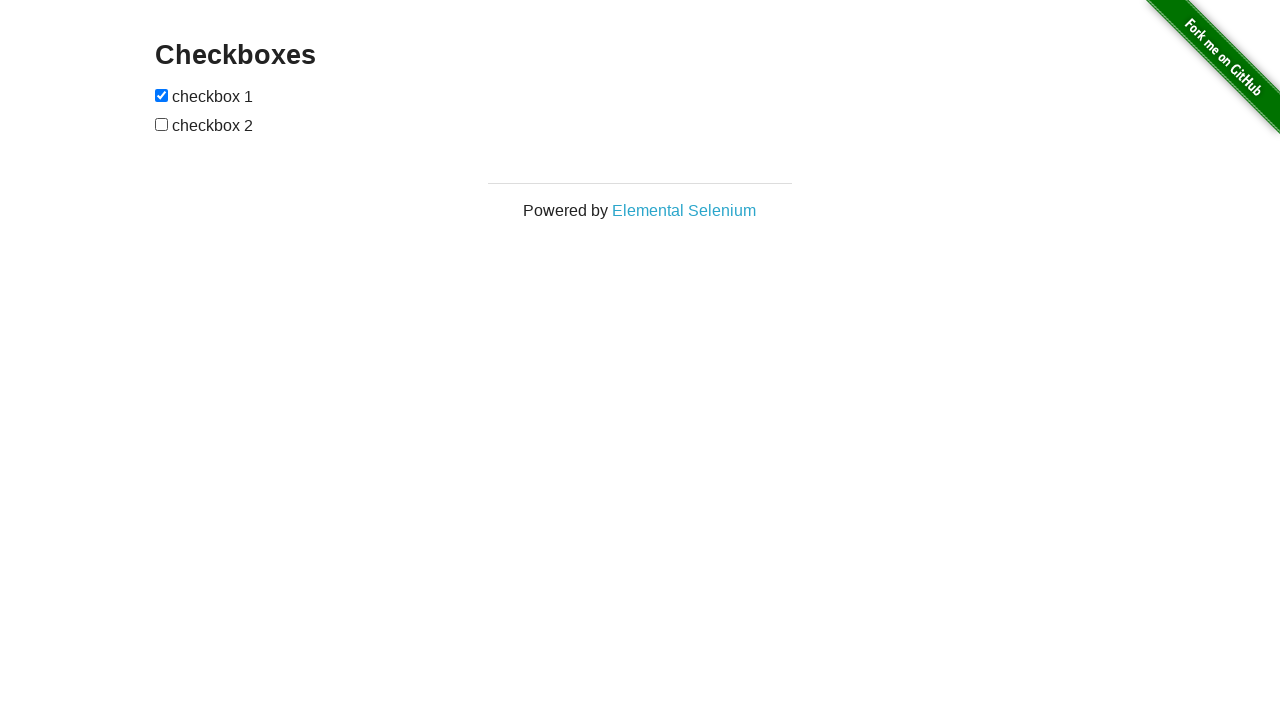

Verified that first checkbox is checked
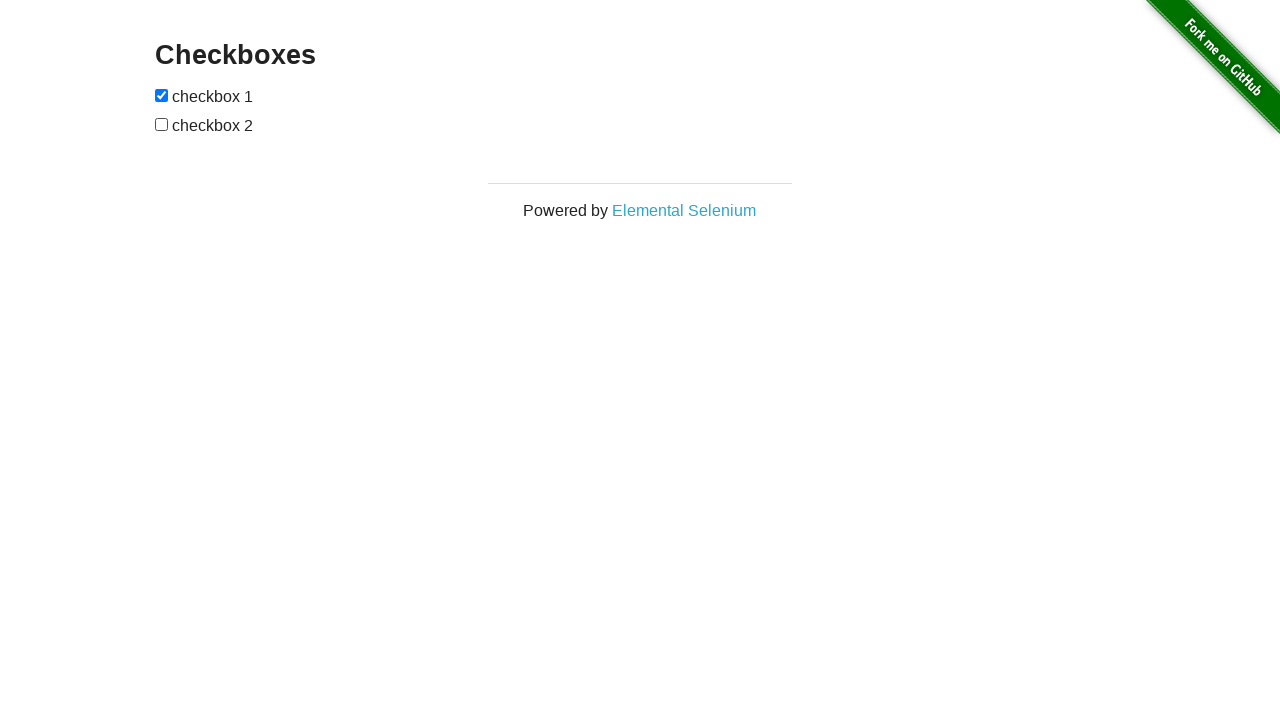

Verified that second checkbox is unchecked
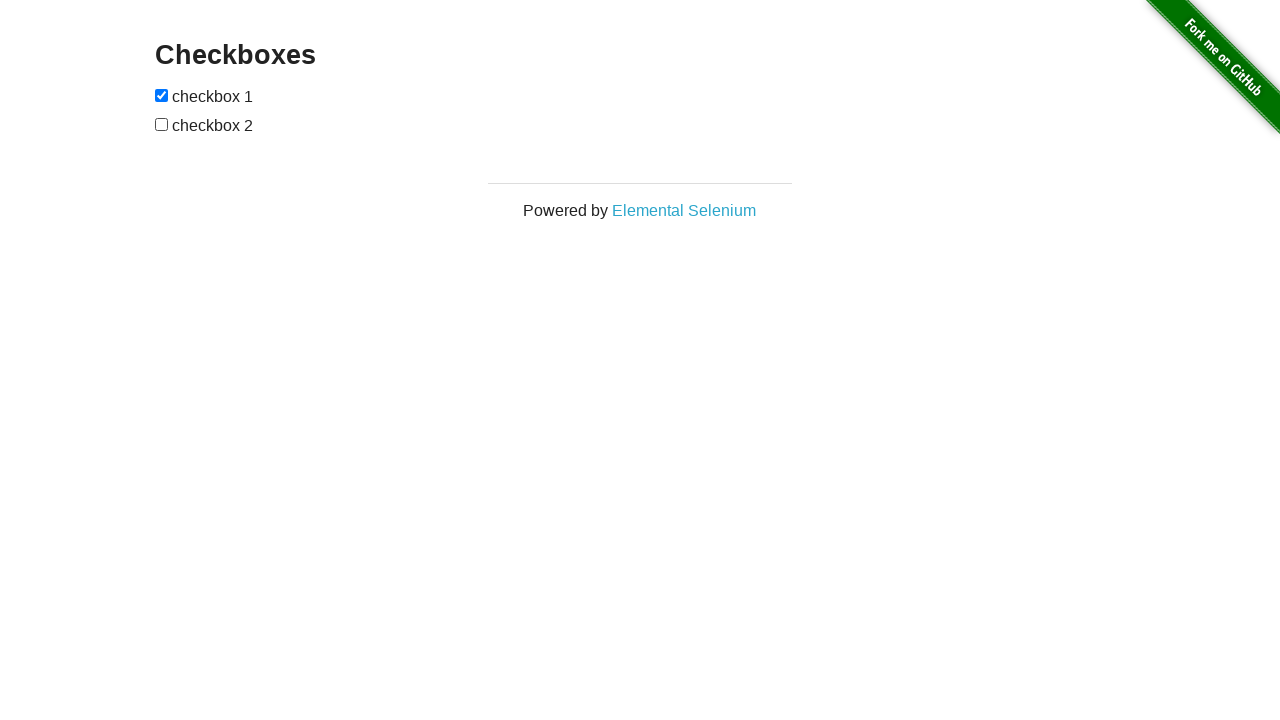

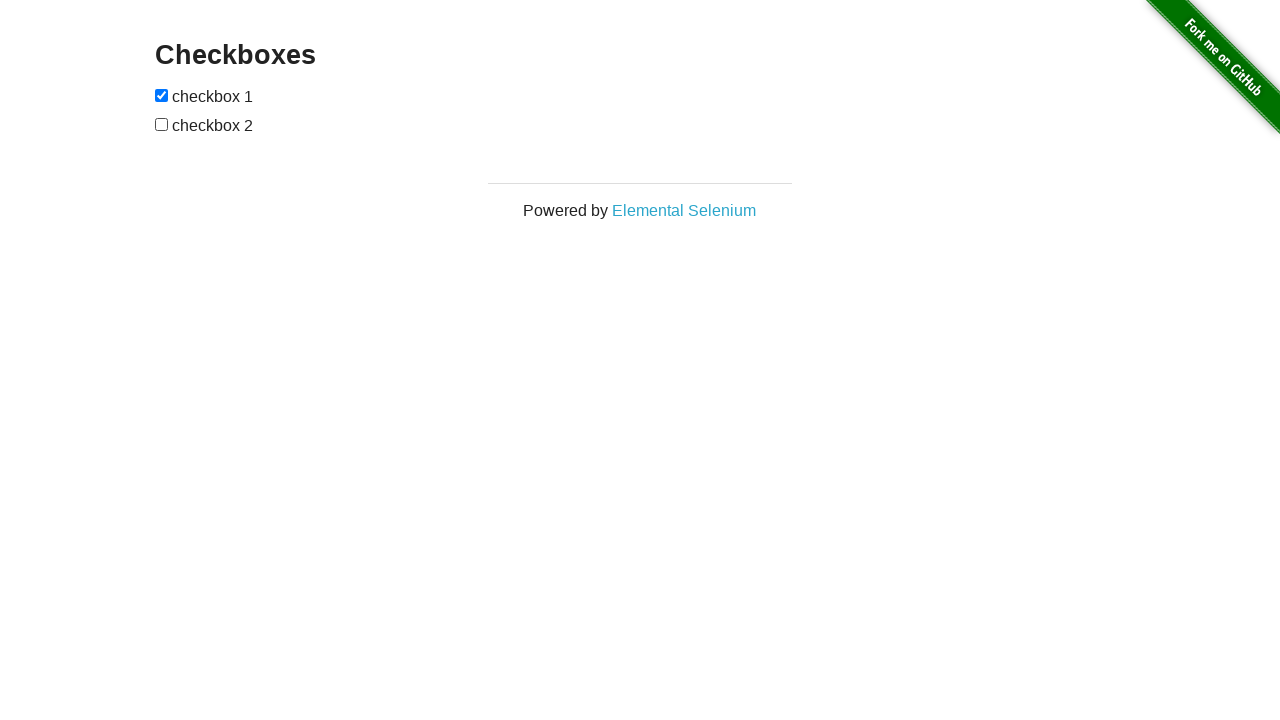